Tests radio button functionality by selecting the "Impressive" option and verifying the selection

Starting URL: https://demoqa.com/

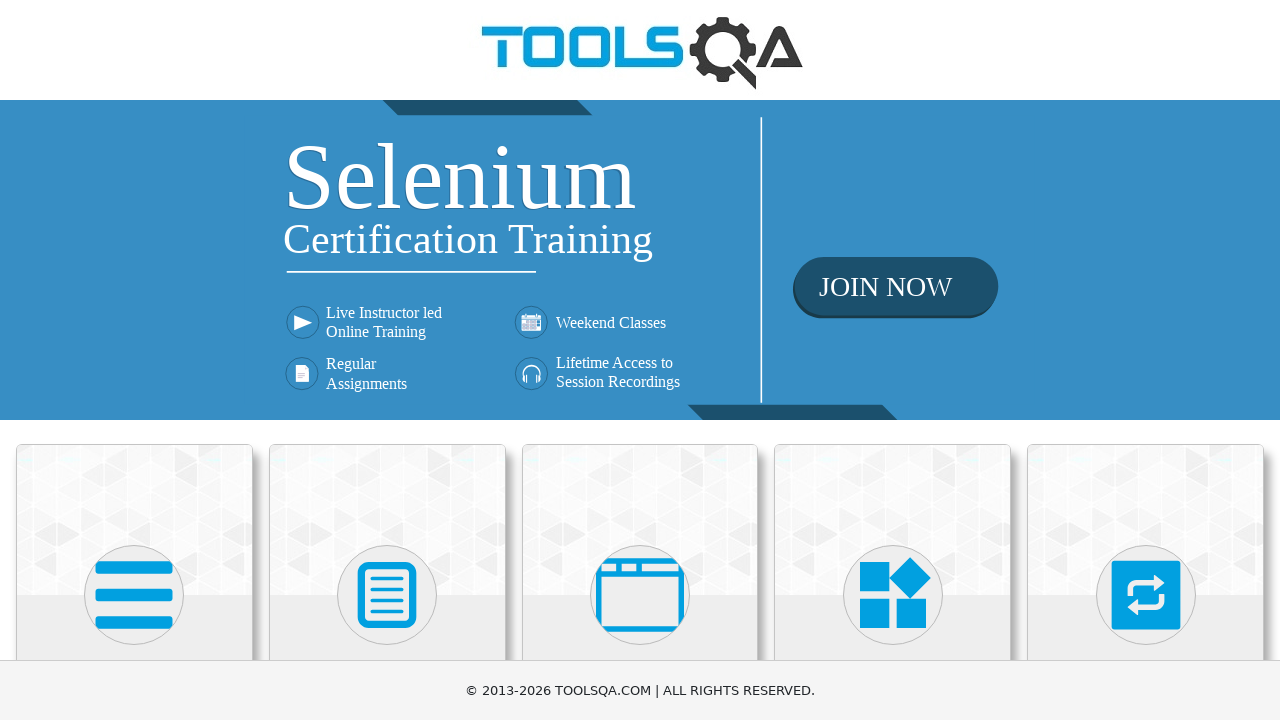

Clicked on Elements section at (134, 360) on xpath=//h5[text()='Elements']
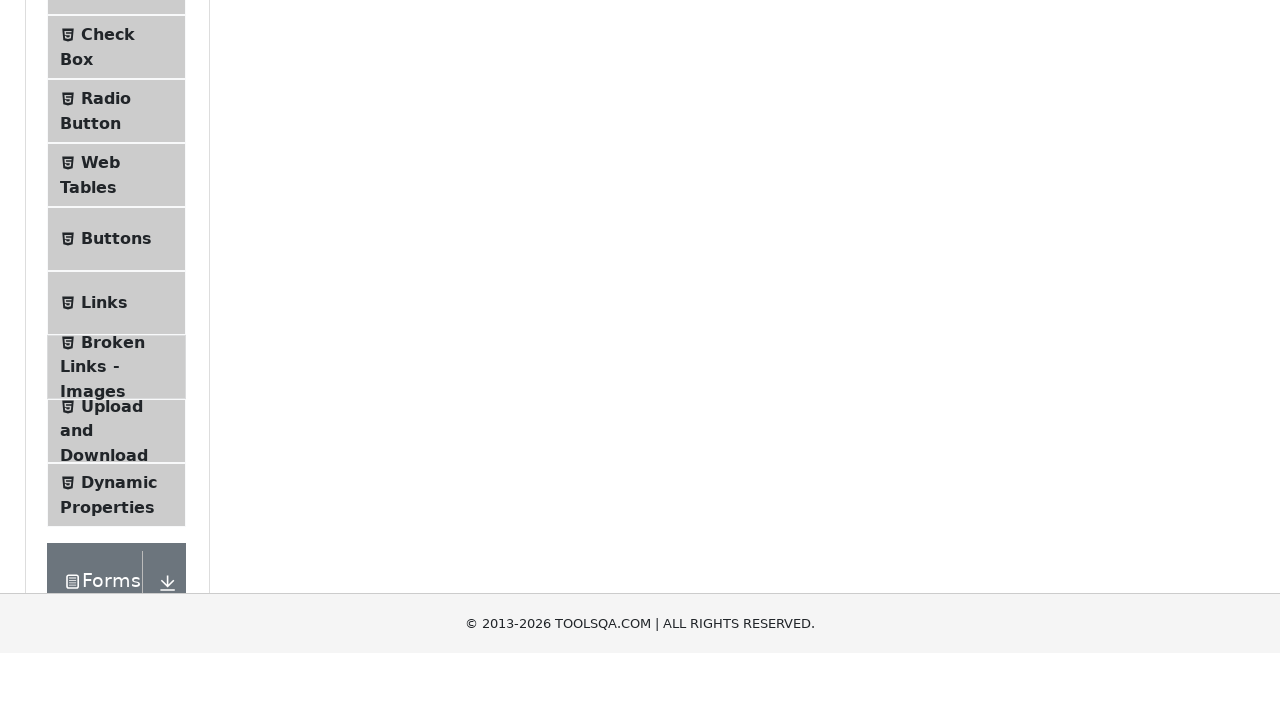

Clicked on Radio Button menu item at (116, 389) on #item-2
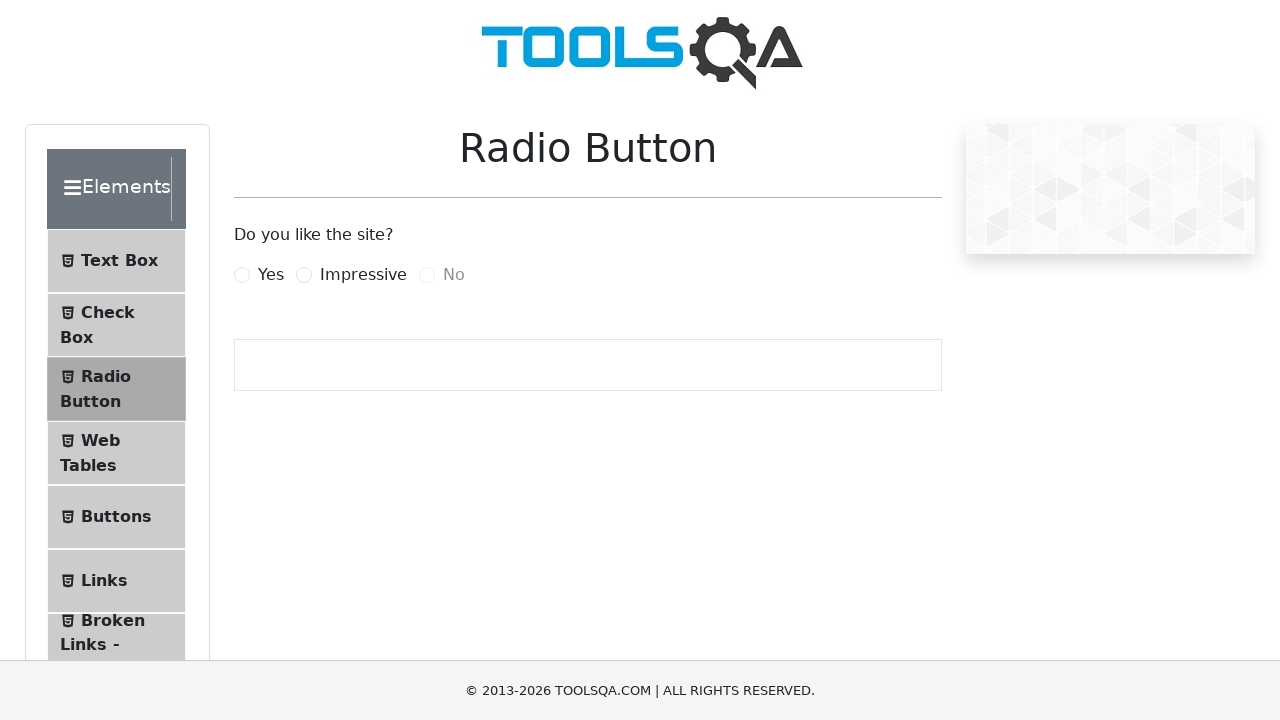

Selected the Impressive radio button option at (363, 275) on xpath=//*[@for='impressiveRadio']
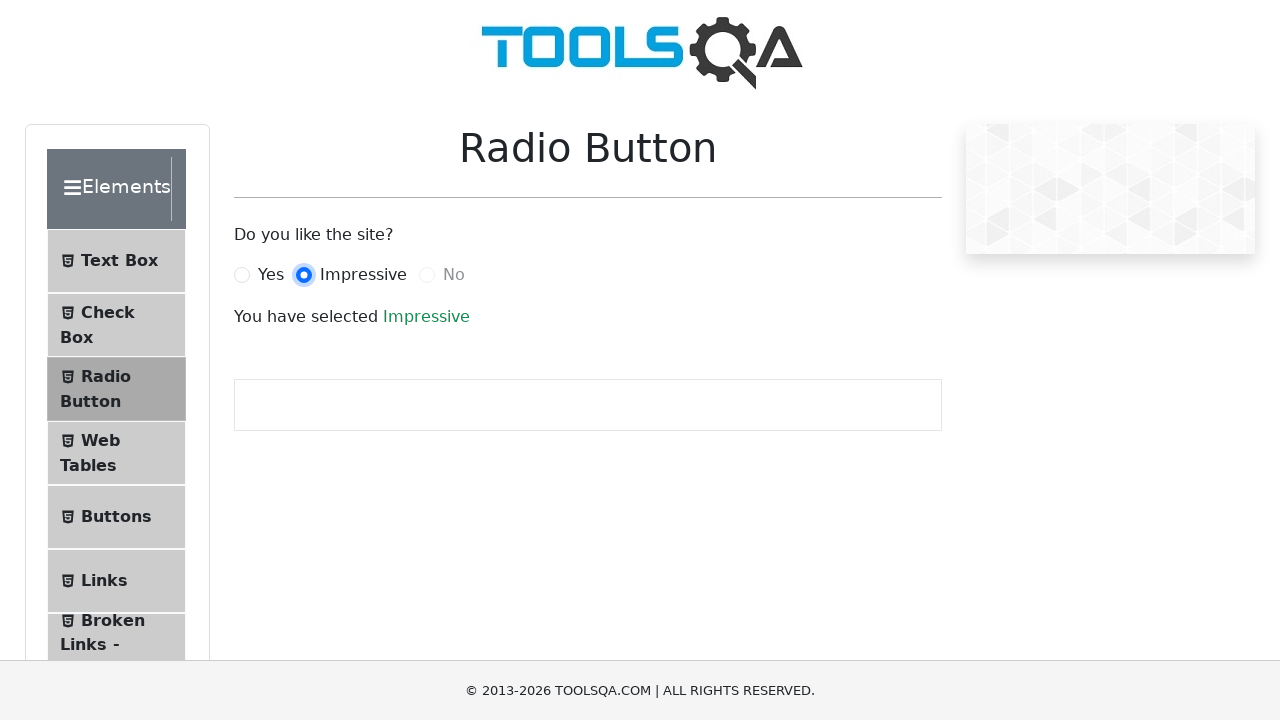

Success message appeared, confirming Impressive option was selected
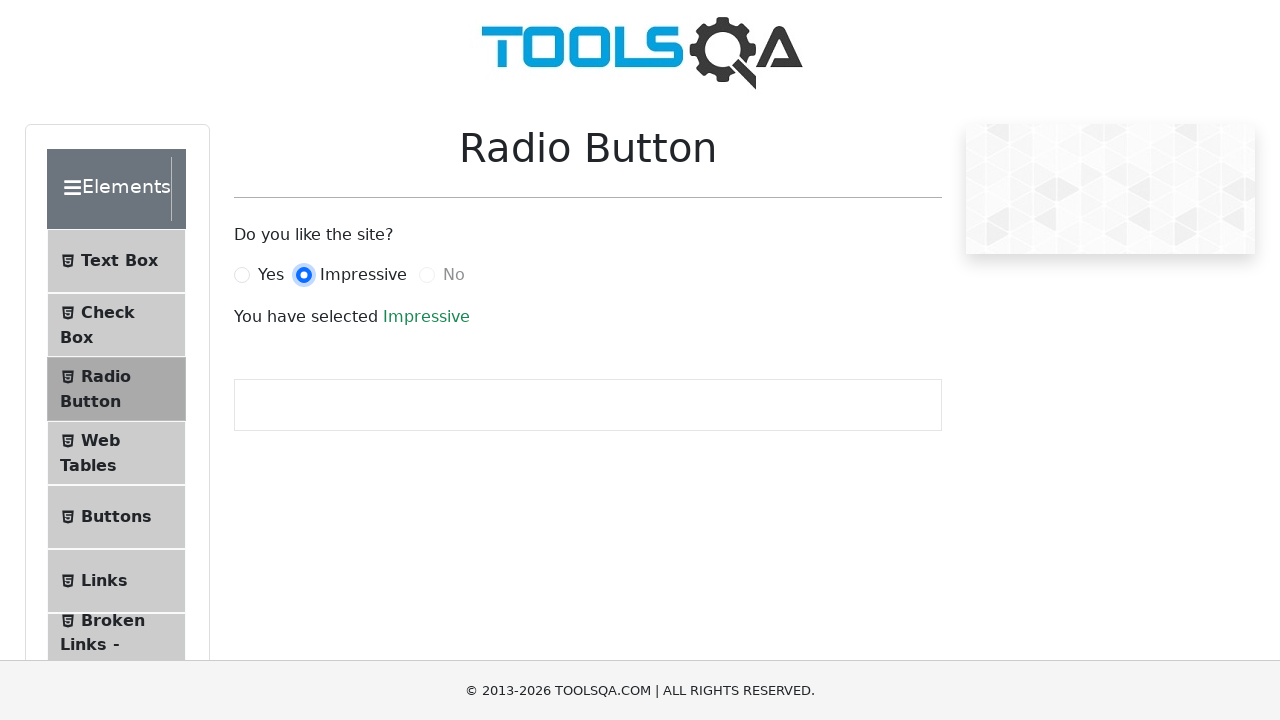

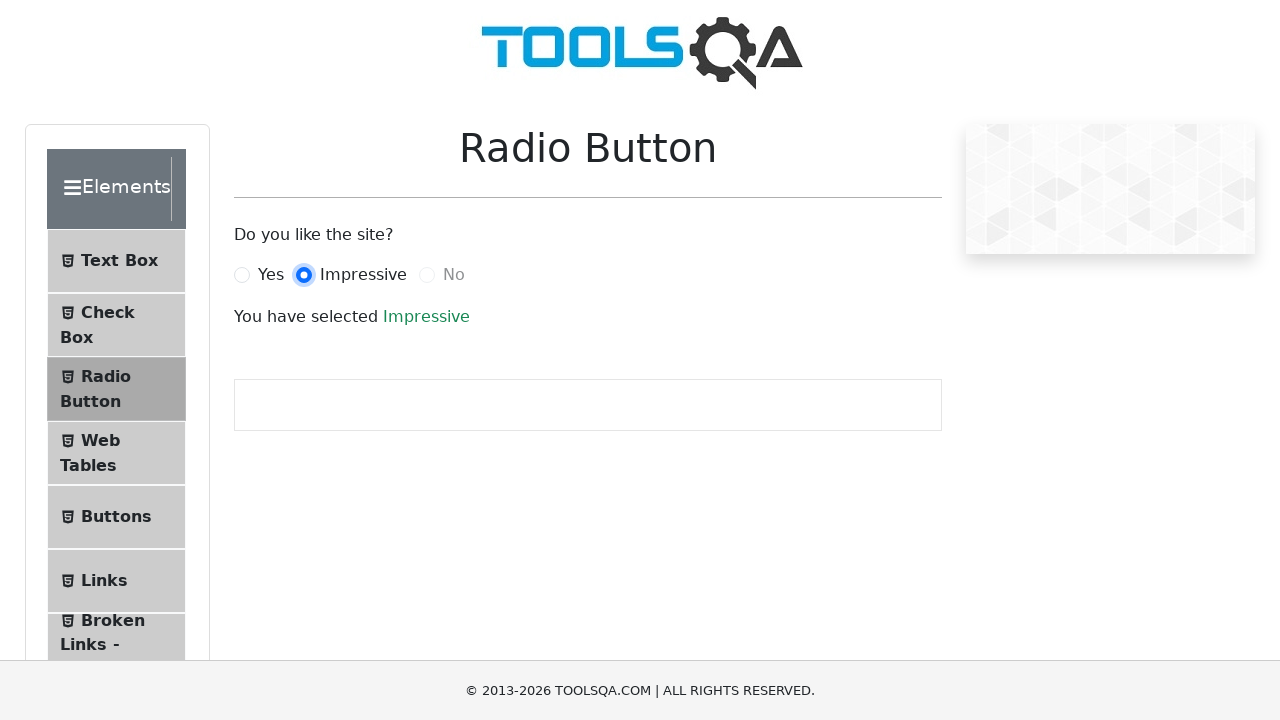